Tests JavaScript alert handling including normal alerts, confirmation dialogs, and prompt alerts with text input

Starting URL: https://the-internet.herokuapp.com/javascript_alerts

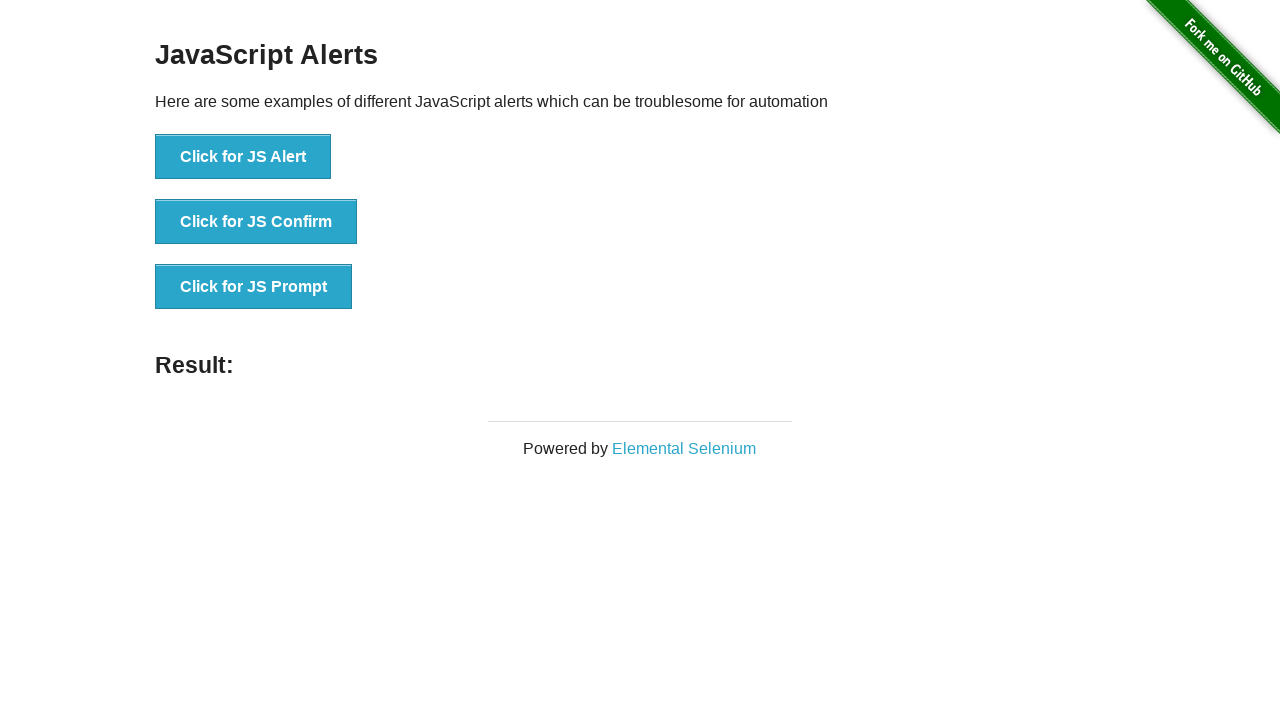

Clicked 'Click for JS Prompt' button to trigger prompt alert at (254, 287) on xpath=//button[normalize-space()='Click for JS Prompt']
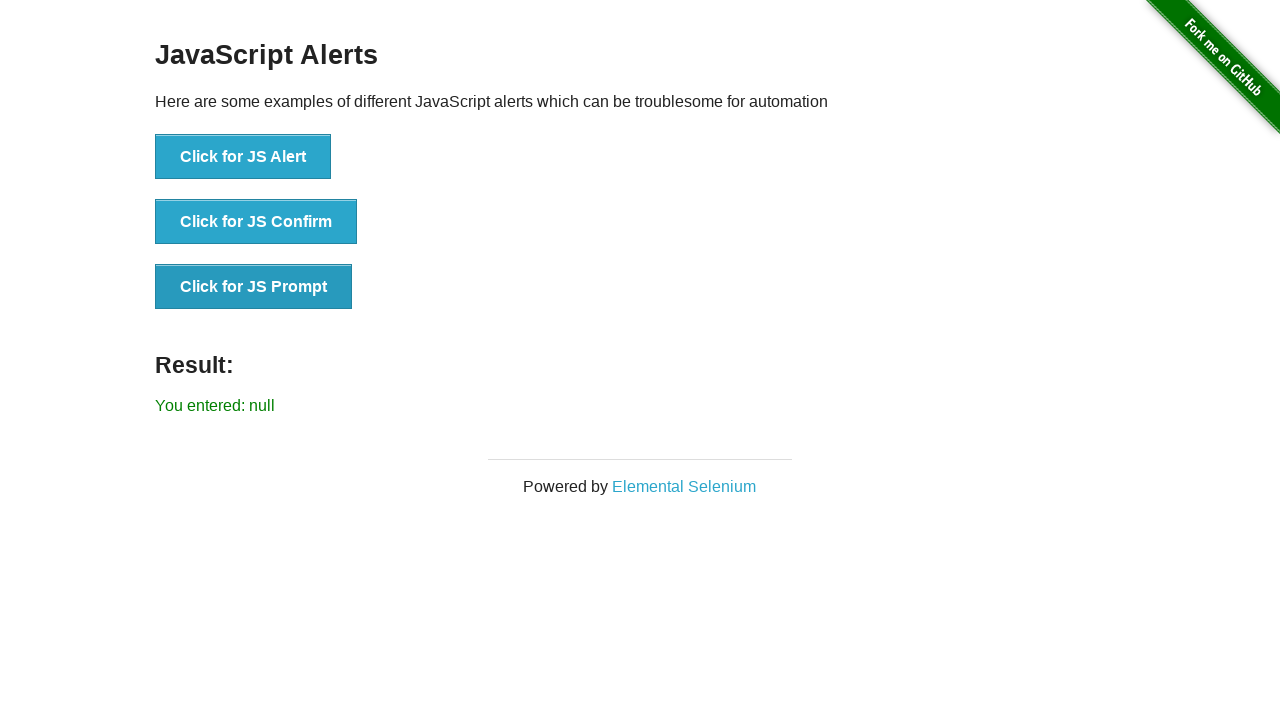

Set up dialog handler to accept prompt with text 'Welcome'
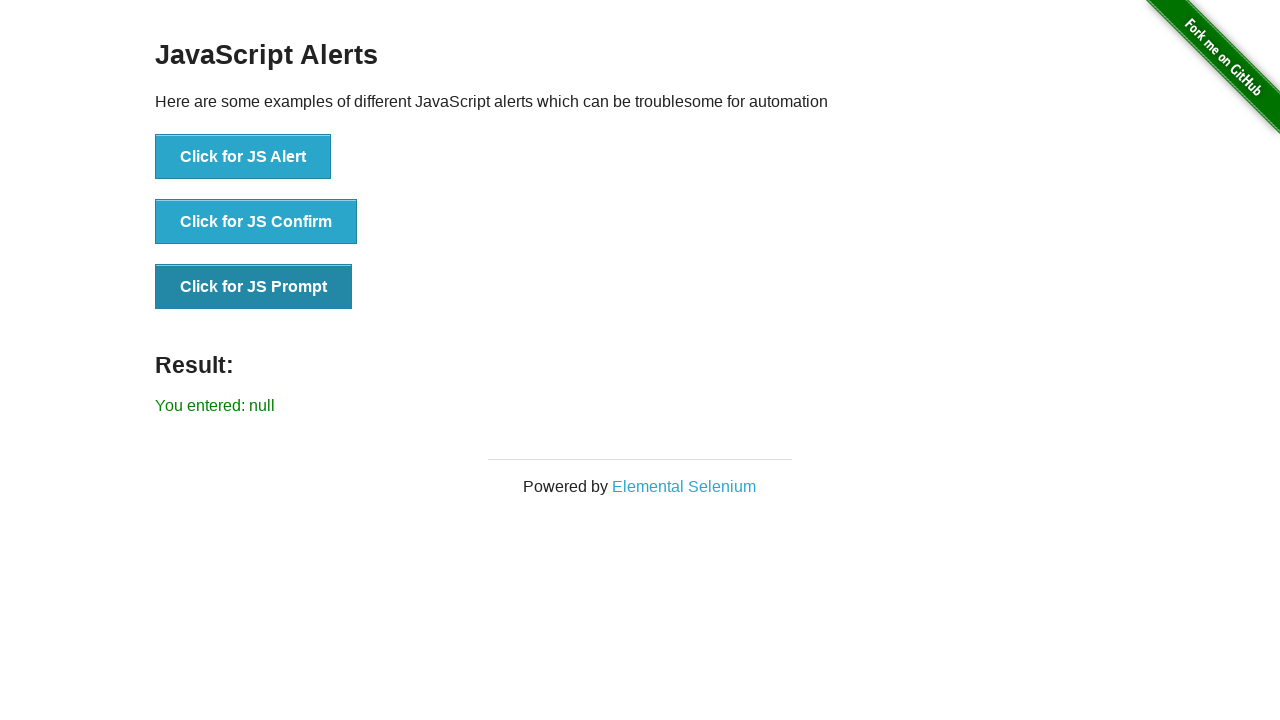

Clicked 'Click for JS Prompt' button again to verify prompt dialog handling at (254, 287) on xpath=//button[normalize-space()='Click for JS Prompt']
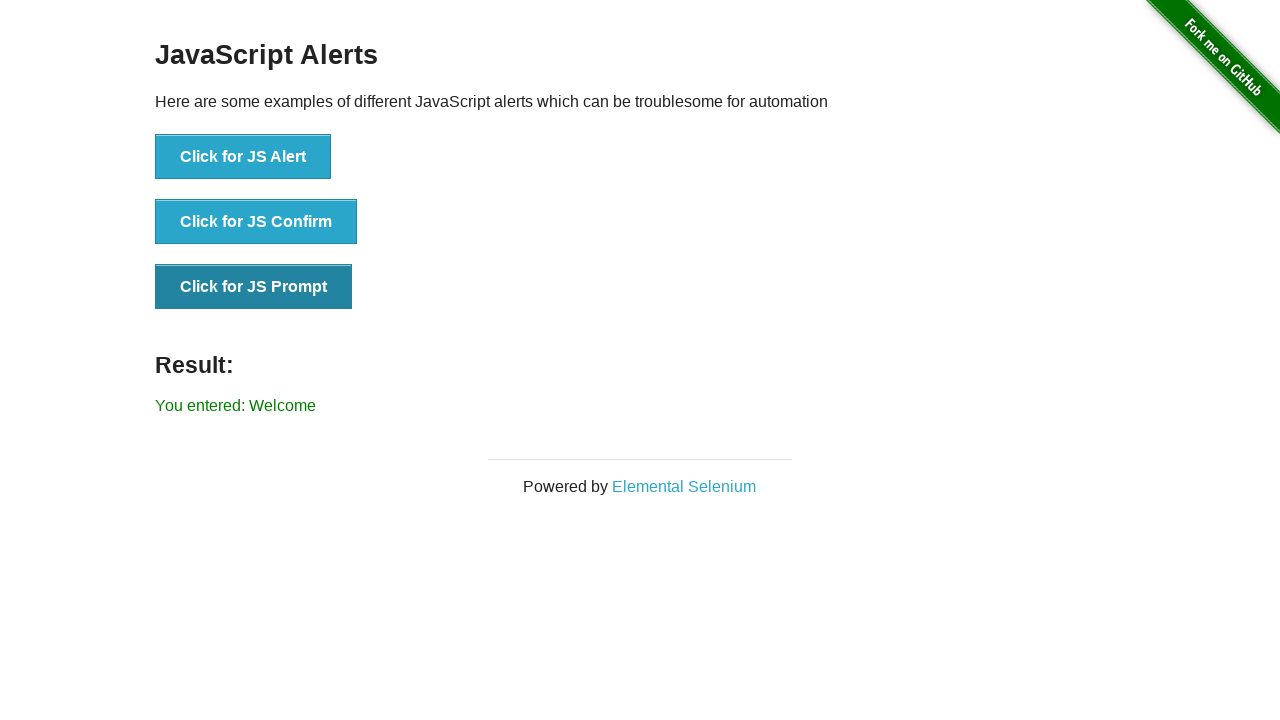

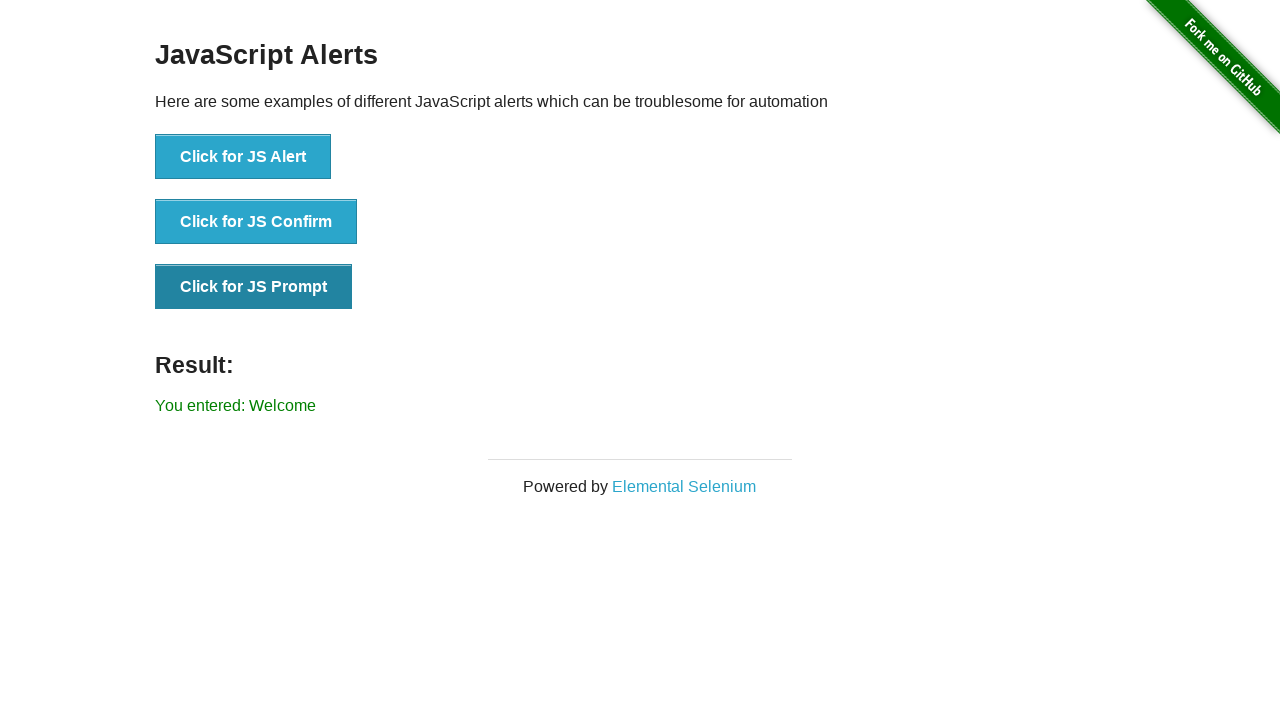